Tests JavaScript confirm alert box functionality by clicking a button that triggers a confirm dialog, dismissing it, and verifying the cancellation message is displayed.

Starting URL: https://www.w3schools.com/js/tryit.asp?filename=tryjs_confirm

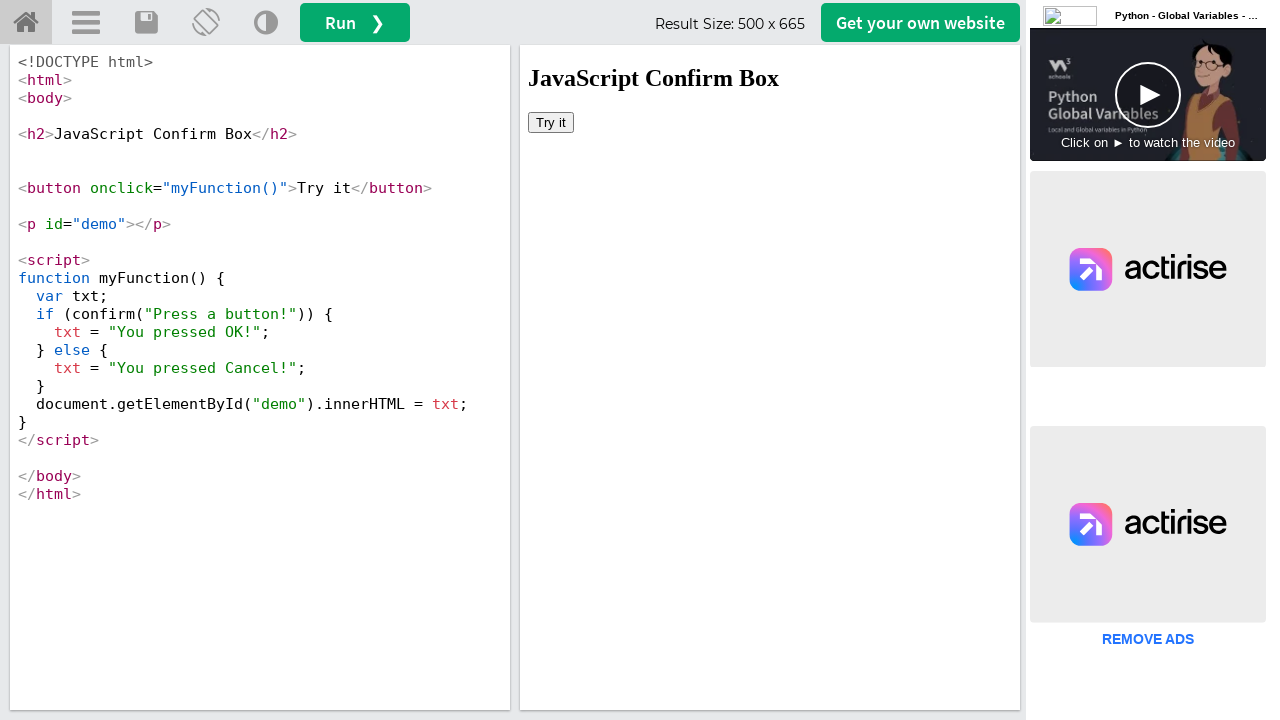

Located iframe with ID 'iframeResult'
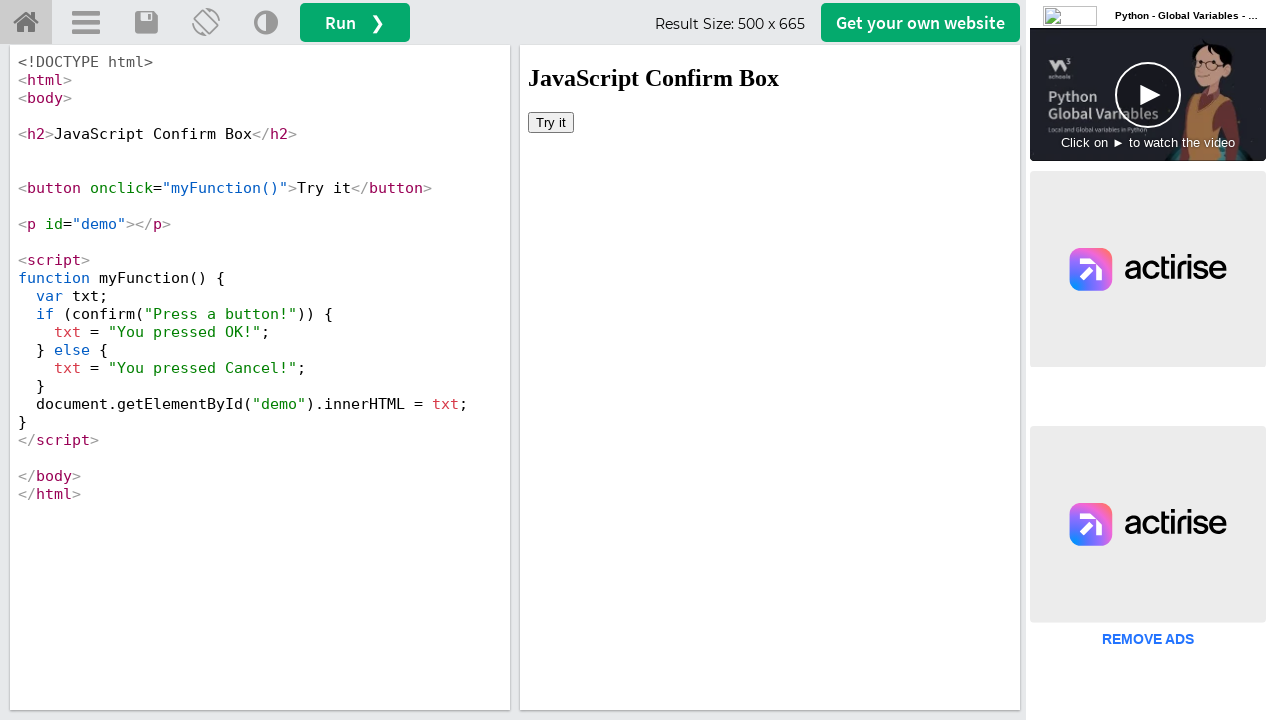

Clicked button to trigger confirm dialog at (551, 122) on #iframeResult >> internal:control=enter-frame >> xpath=//body/button
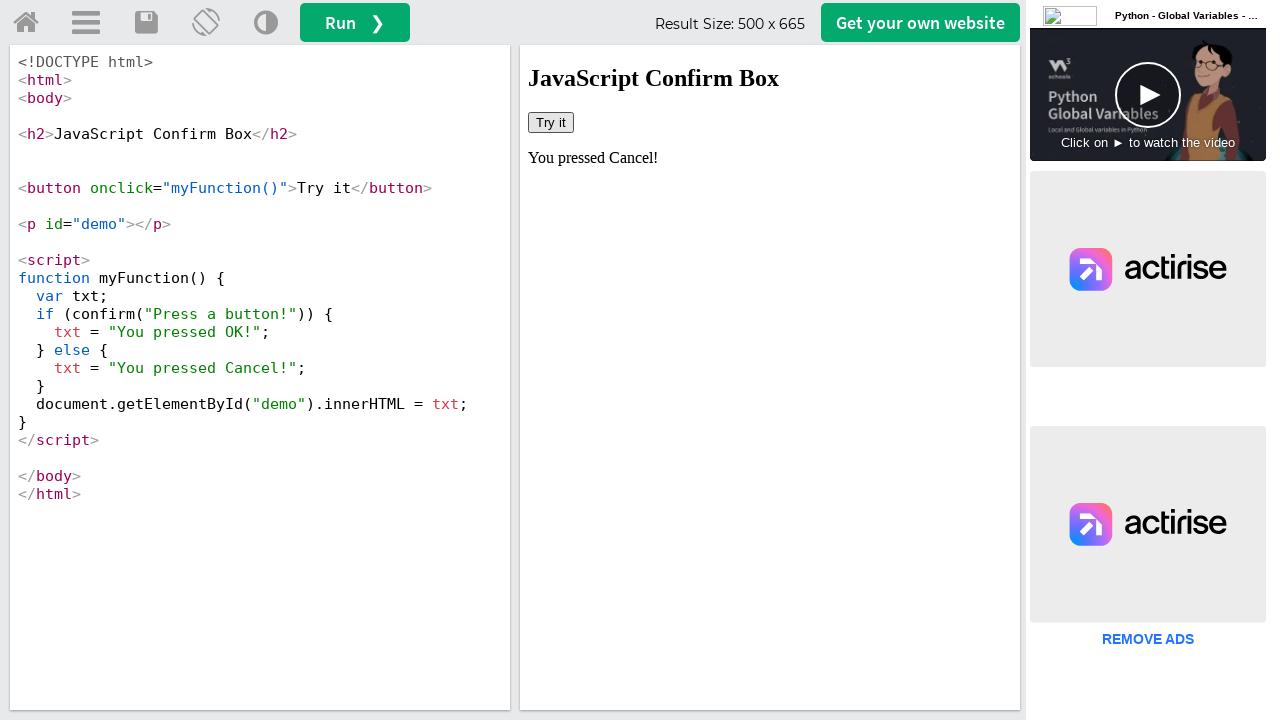

Set up dialog handler to dismiss confirm dialog
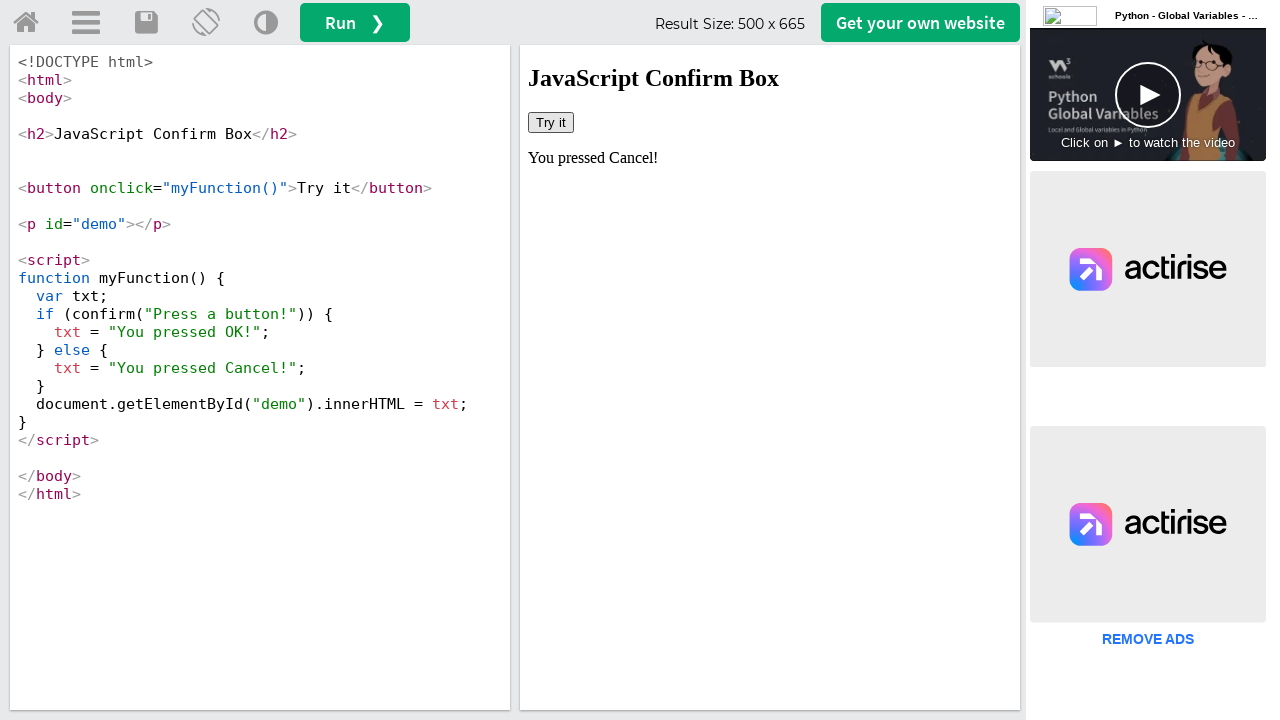

Clicked button again to trigger confirm dialog with handler active at (551, 122) on #iframeResult >> internal:control=enter-frame >> xpath=//body/button
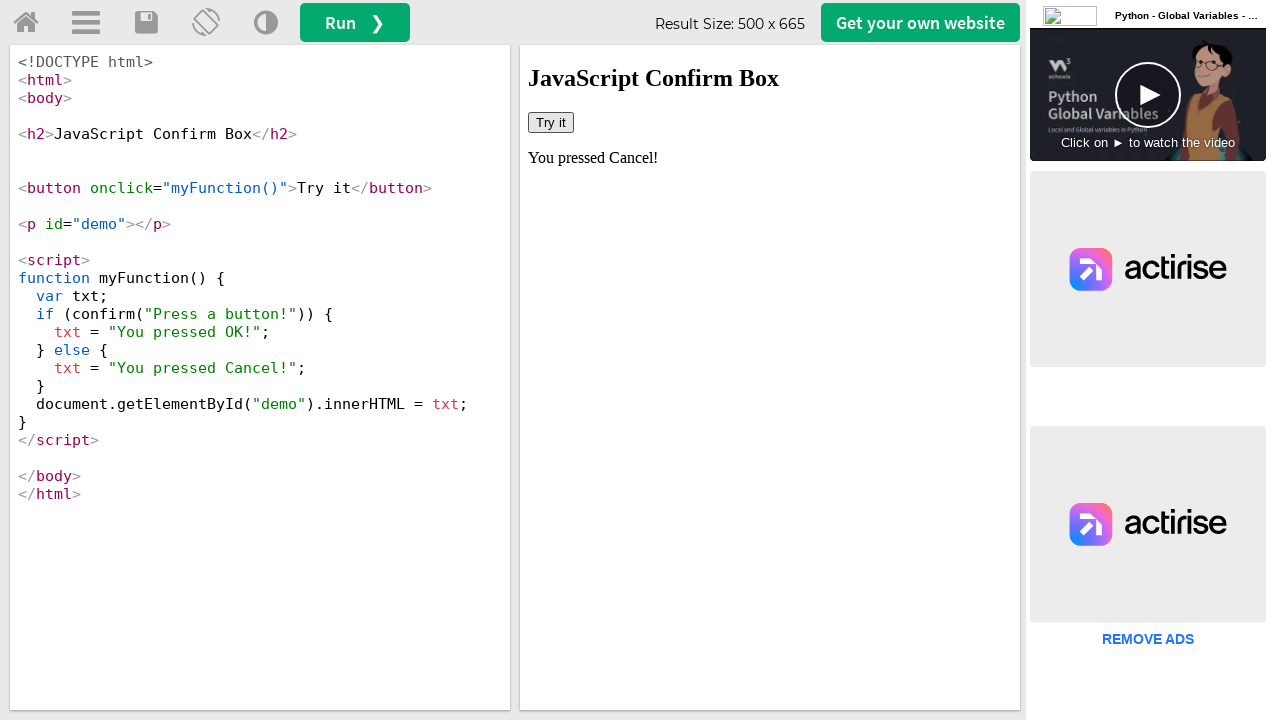

Verified that cancellation message 'You pressed Cancel!' is displayed
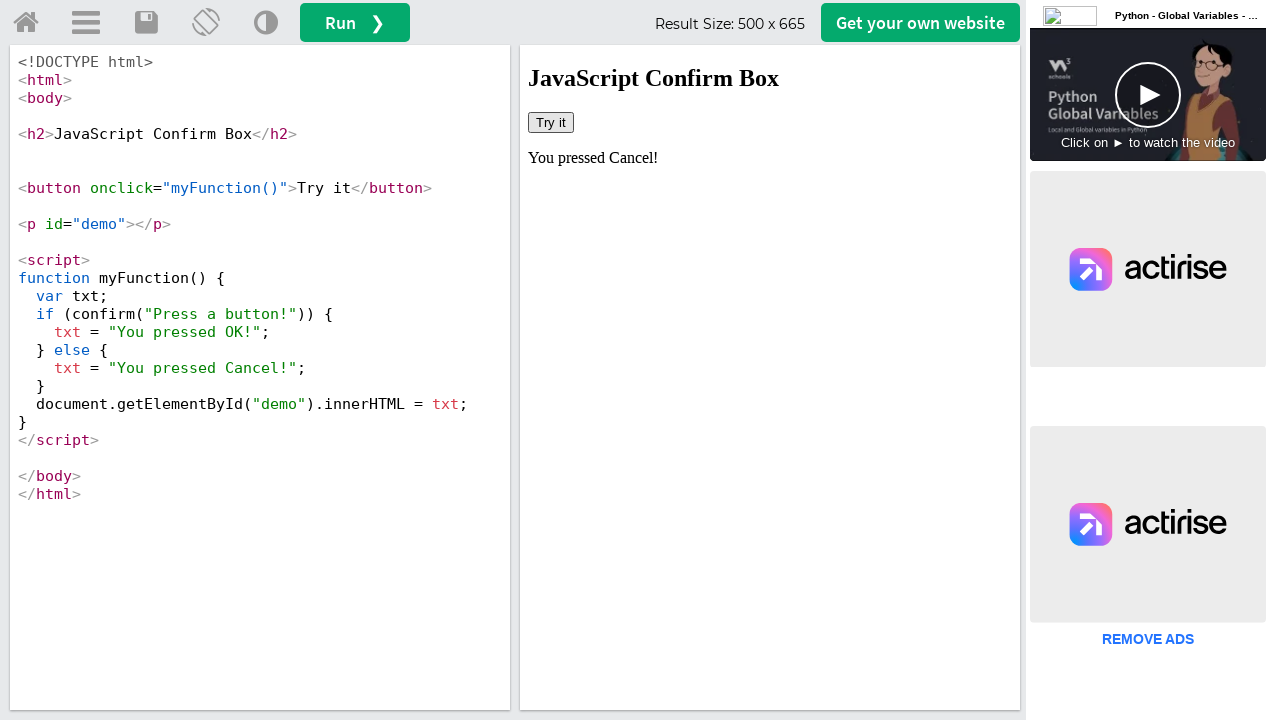

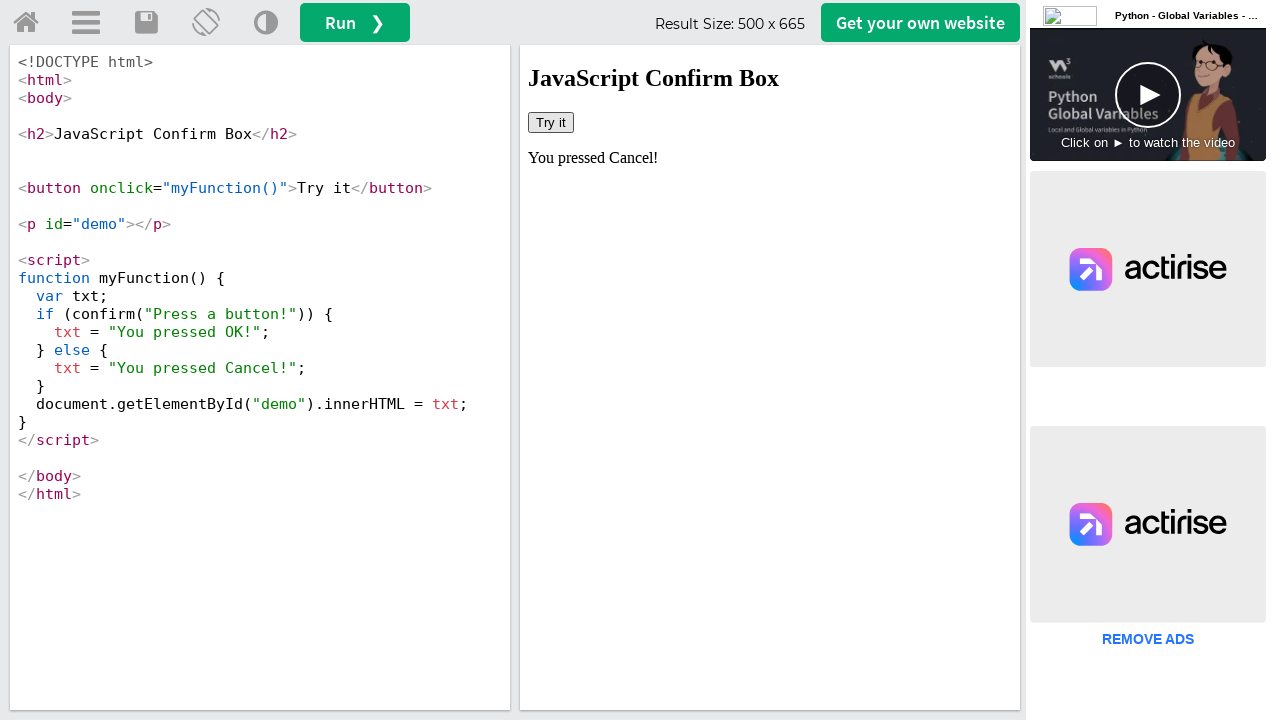